Tests iframe handling by navigating to W3Schools TryIt editor, clicking a button inside the iframe result panel, and verifying the interaction with framed content.

Starting URL: https://www.w3schools.com/jsref/tryit.asp?filename=tryjsref_submit_get

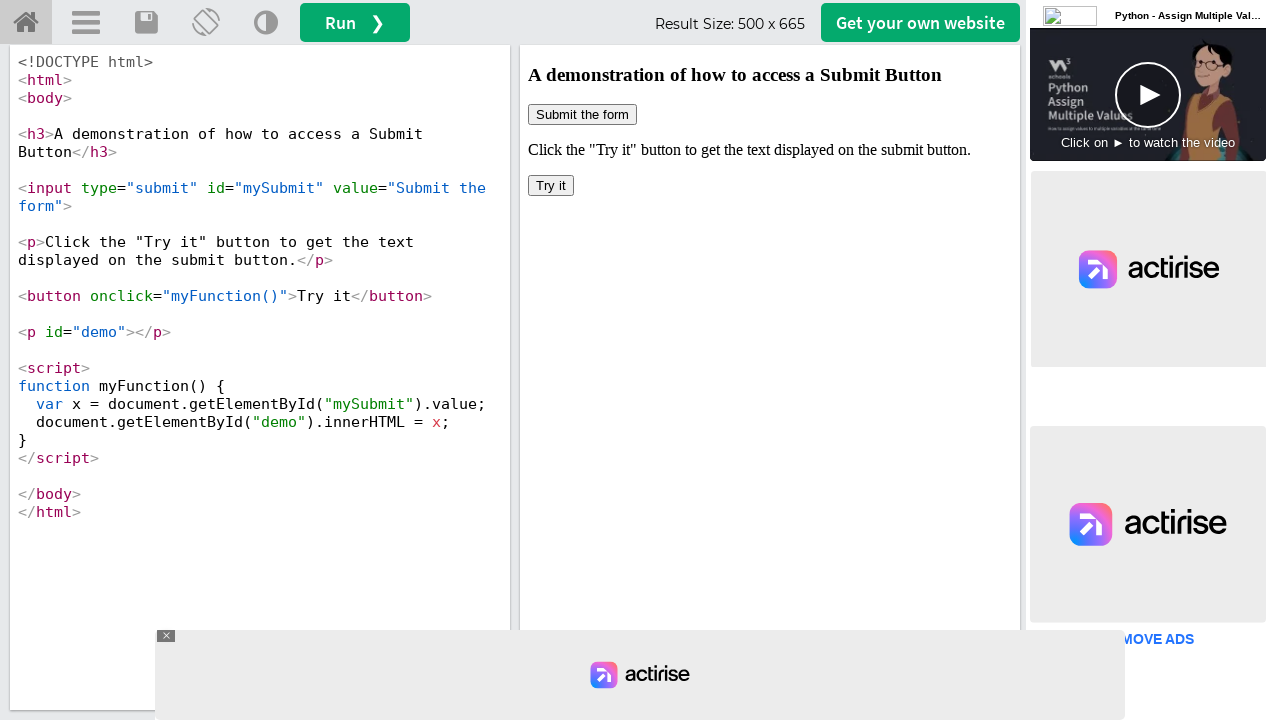

Waited for iframe #iframeResult to be available
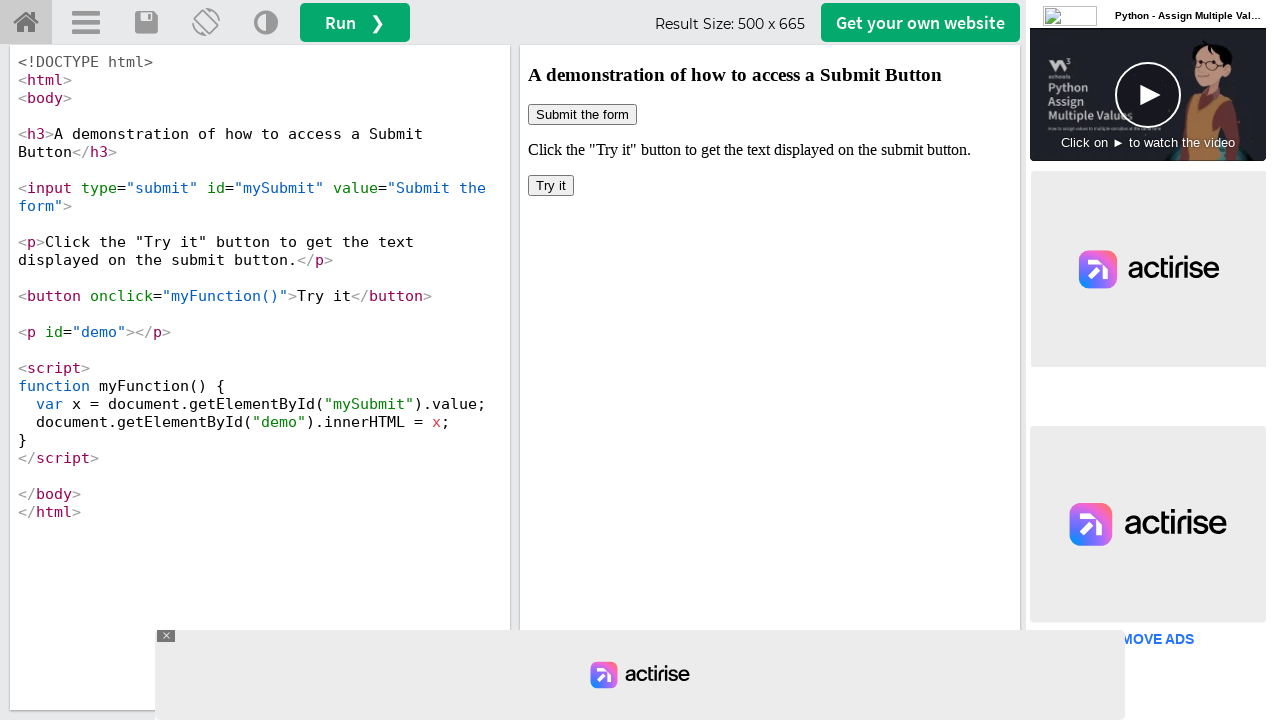

Clicked button inside iframe result panel at (551, 186) on #iframeResult >> internal:control=enter-frame >> body > button
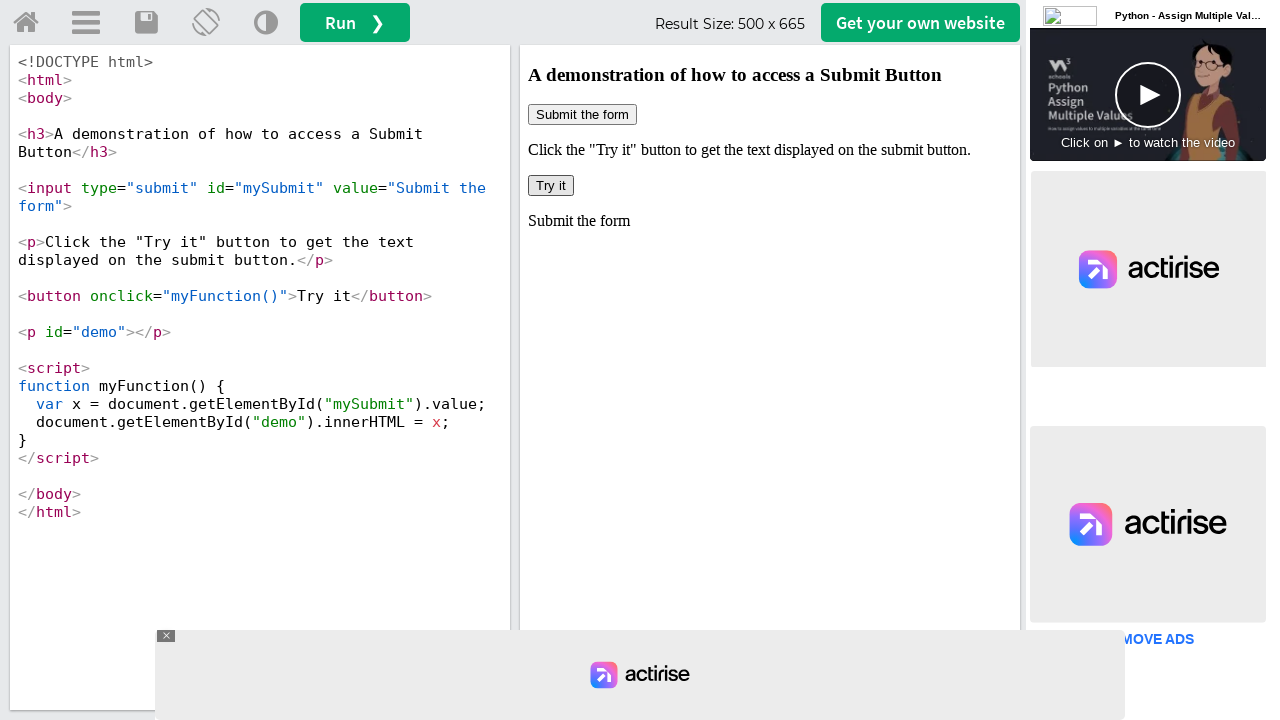

Waited 500ms for click action to be processed
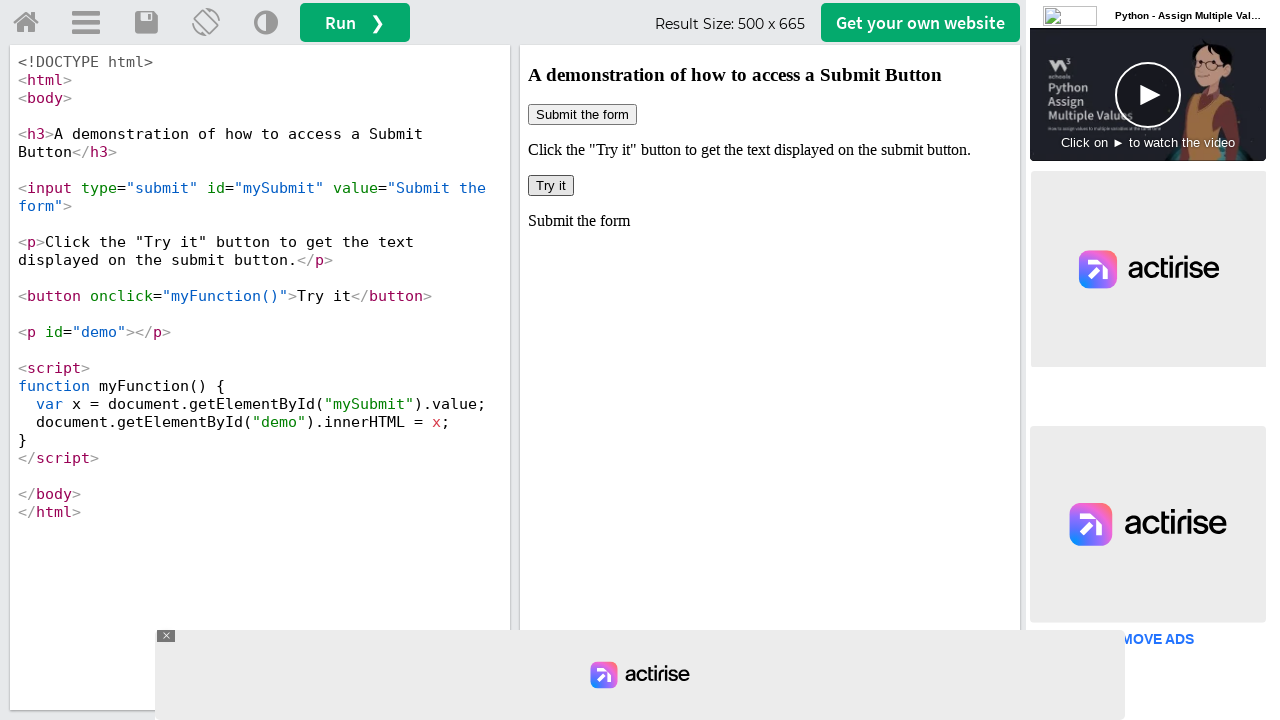

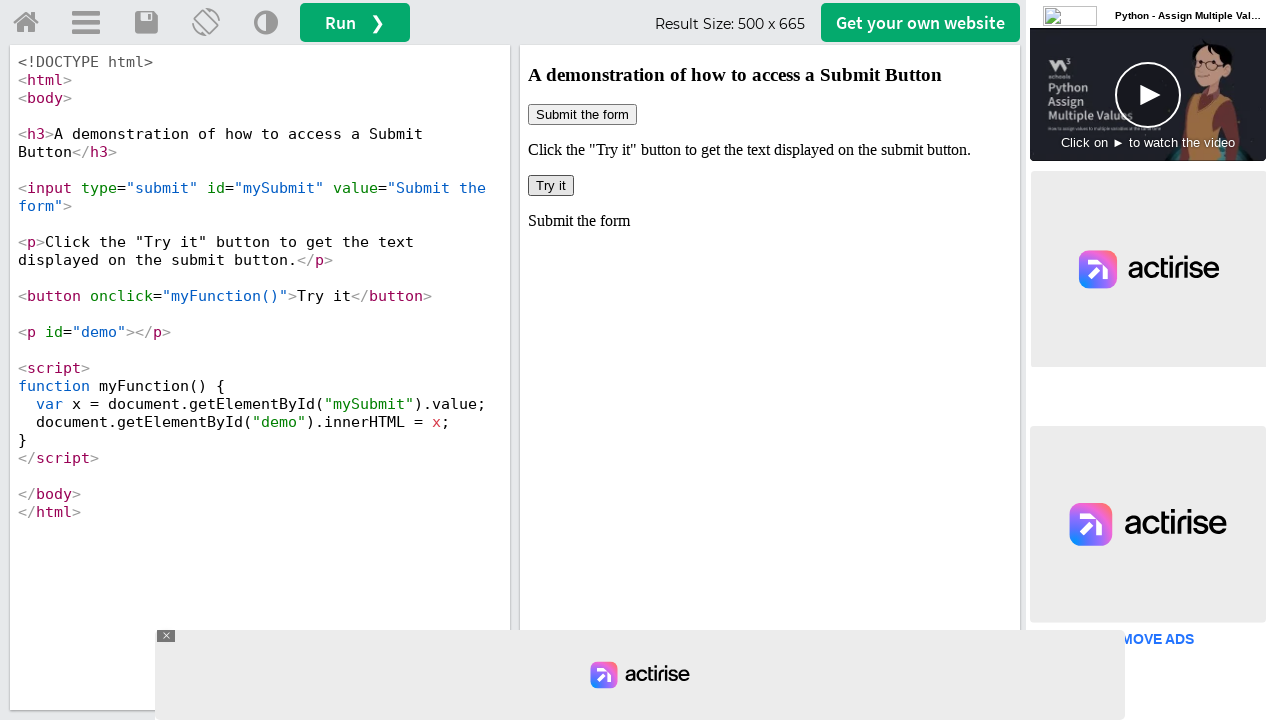